Tests the OK button in a modal message dialog

Starting URL: https://jqueryui.com/dialog/

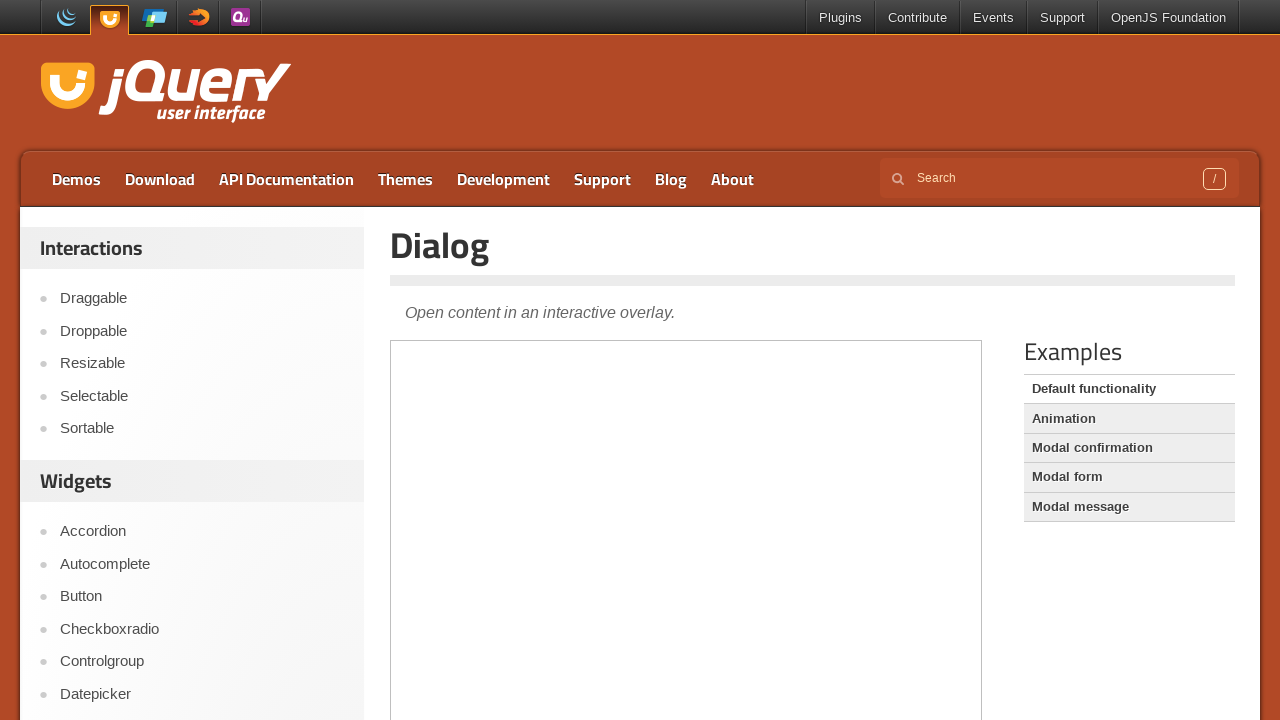

Clicked on 'Modal message' mode selector at (1129, 507) on text='Modal message'
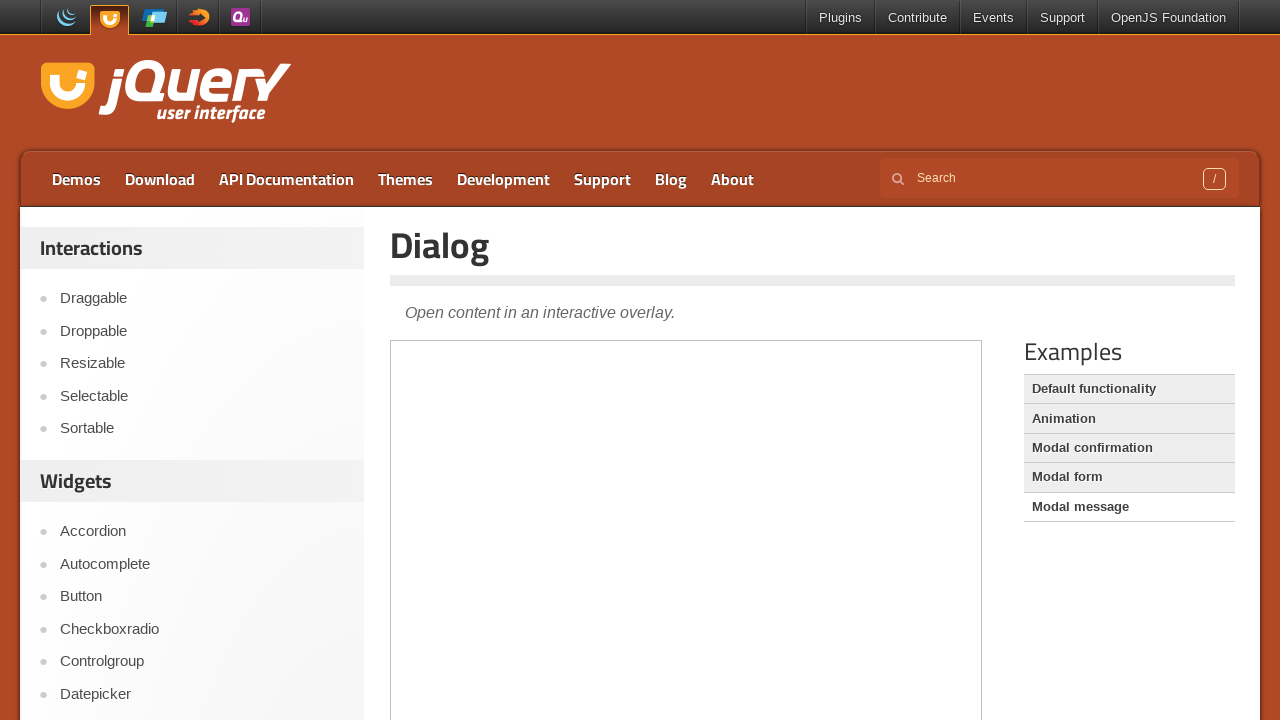

Located the demo iframe
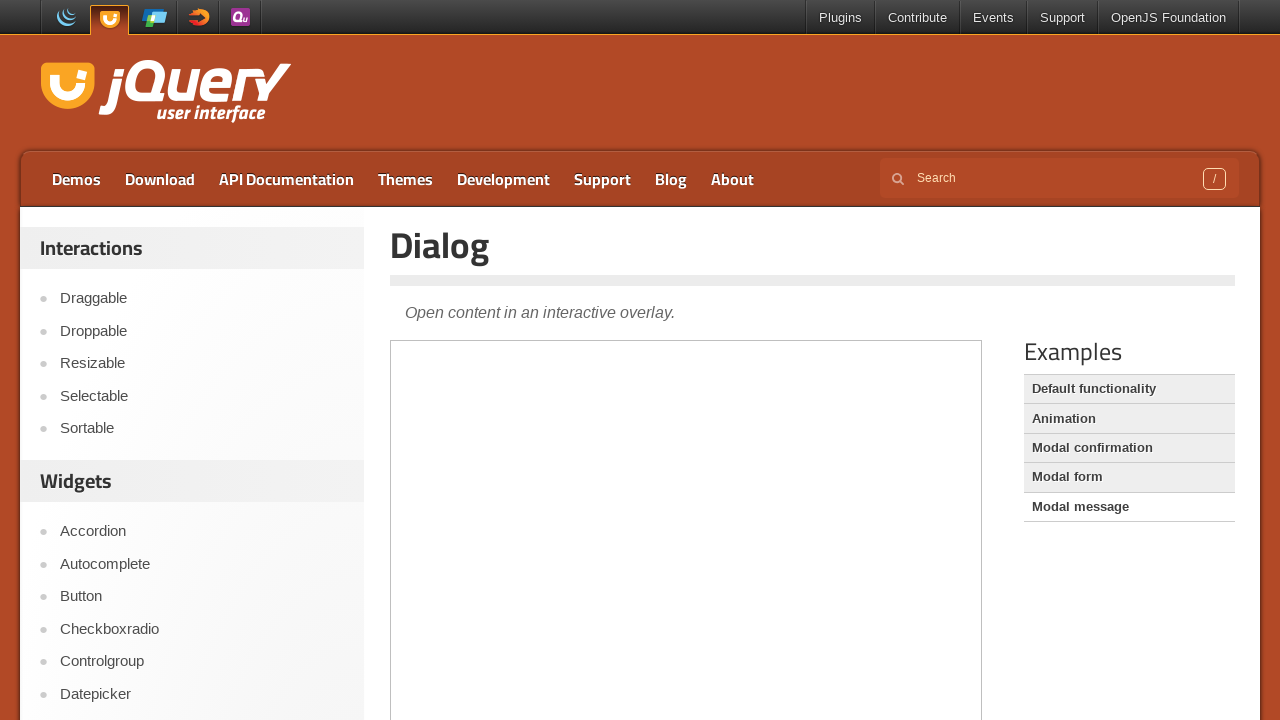

Clicked OK button to dismiss the modal message at (786, 648) on iframe.demo-frame >> nth=0 >> internal:control=enter-frame >> button:has-text('O
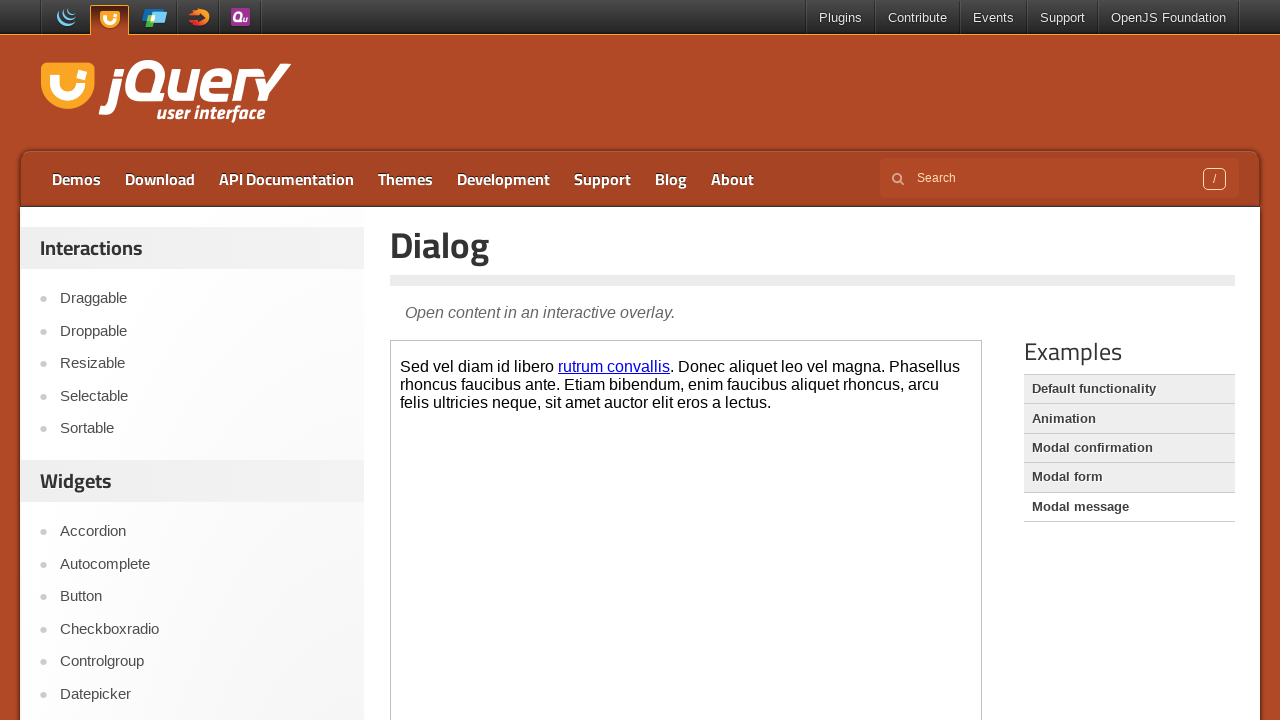

Modal dialog disappeared
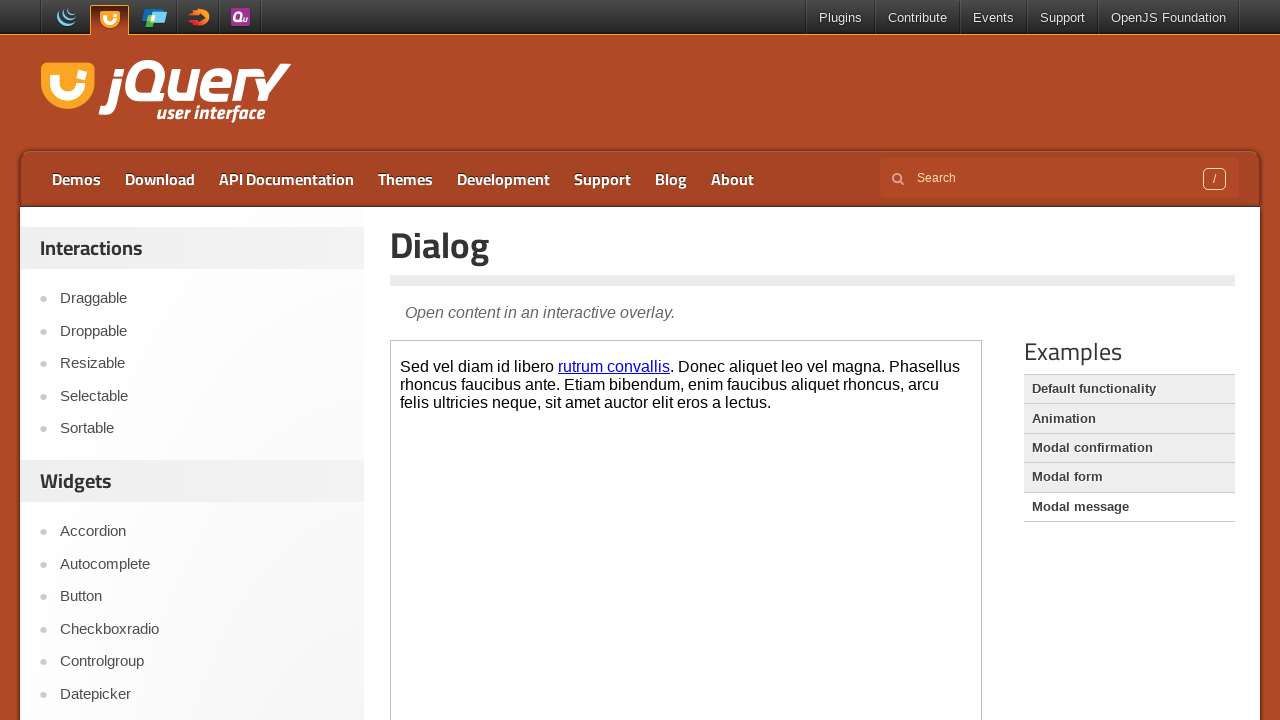

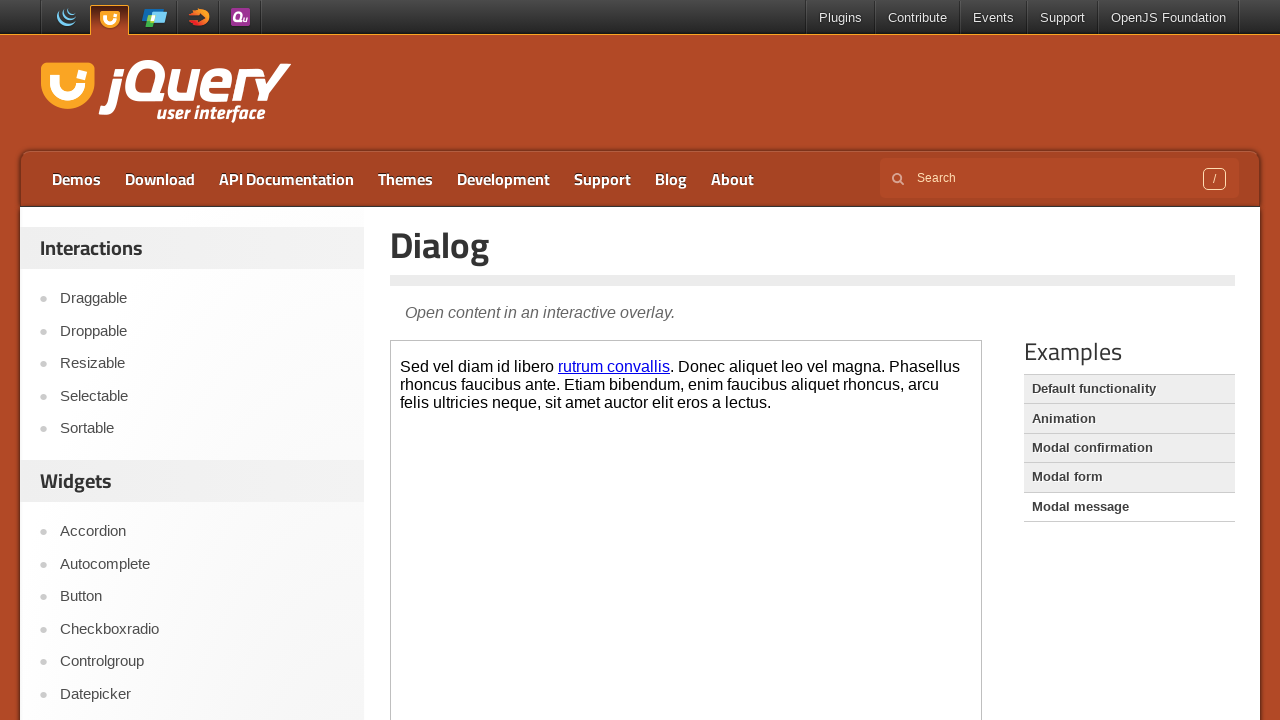